Tests multi-selection dropdown functionality by selecting multiple options using different selection methods (by index, value, and visible text), then deselecting one option

Starting URL: https://www.hyrtutorials.com/p/html-dropdown-elements-practice.html

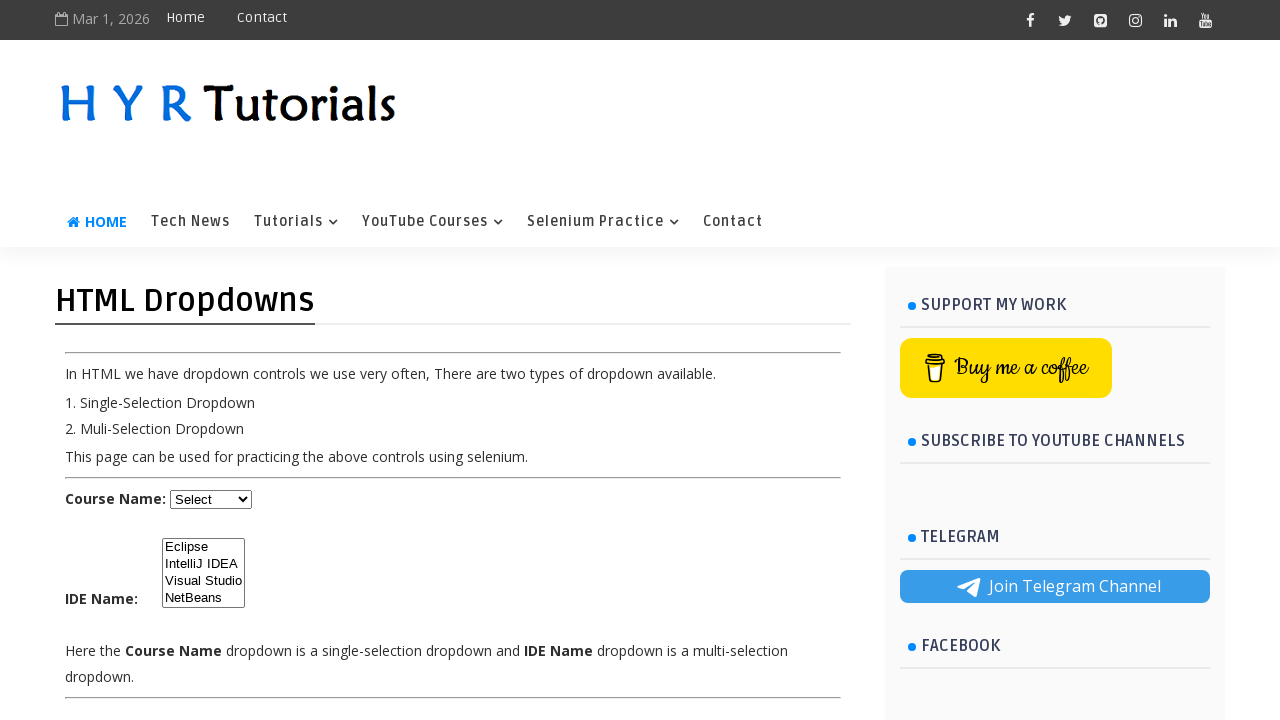

Waited for multi-select dropdown (#ide) to be available
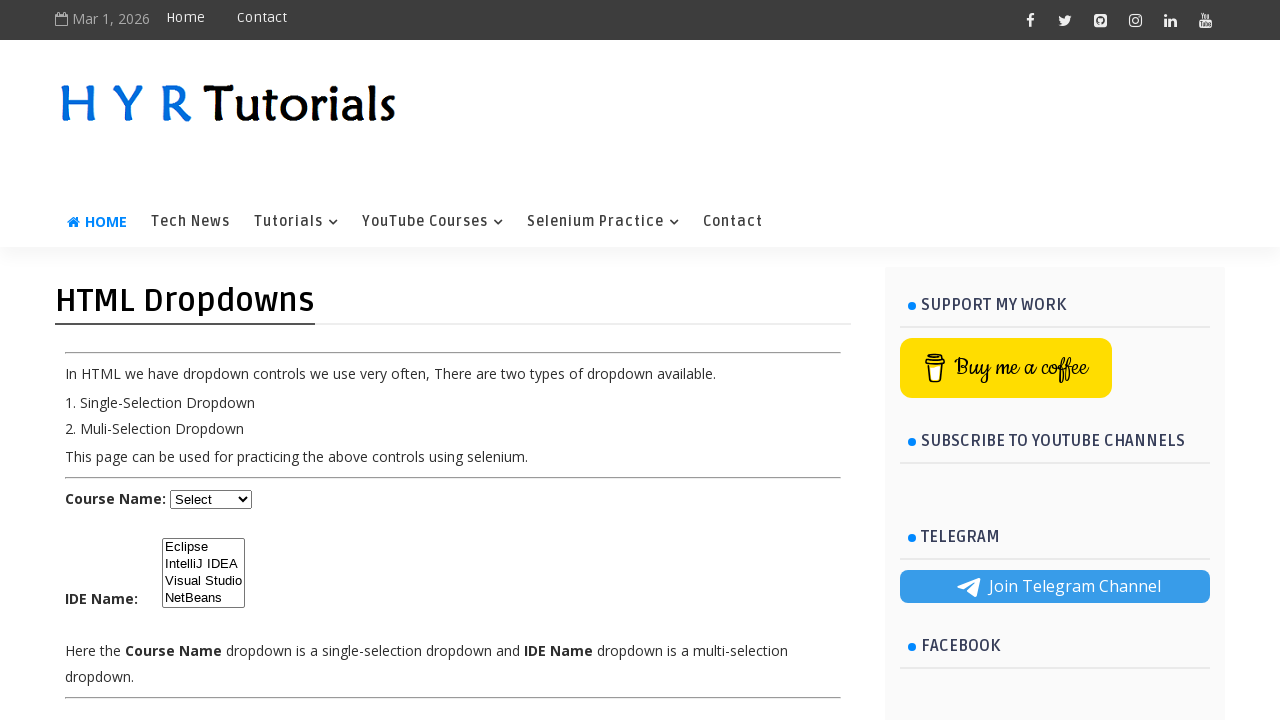

Selected Eclipse by index (0) on #ide
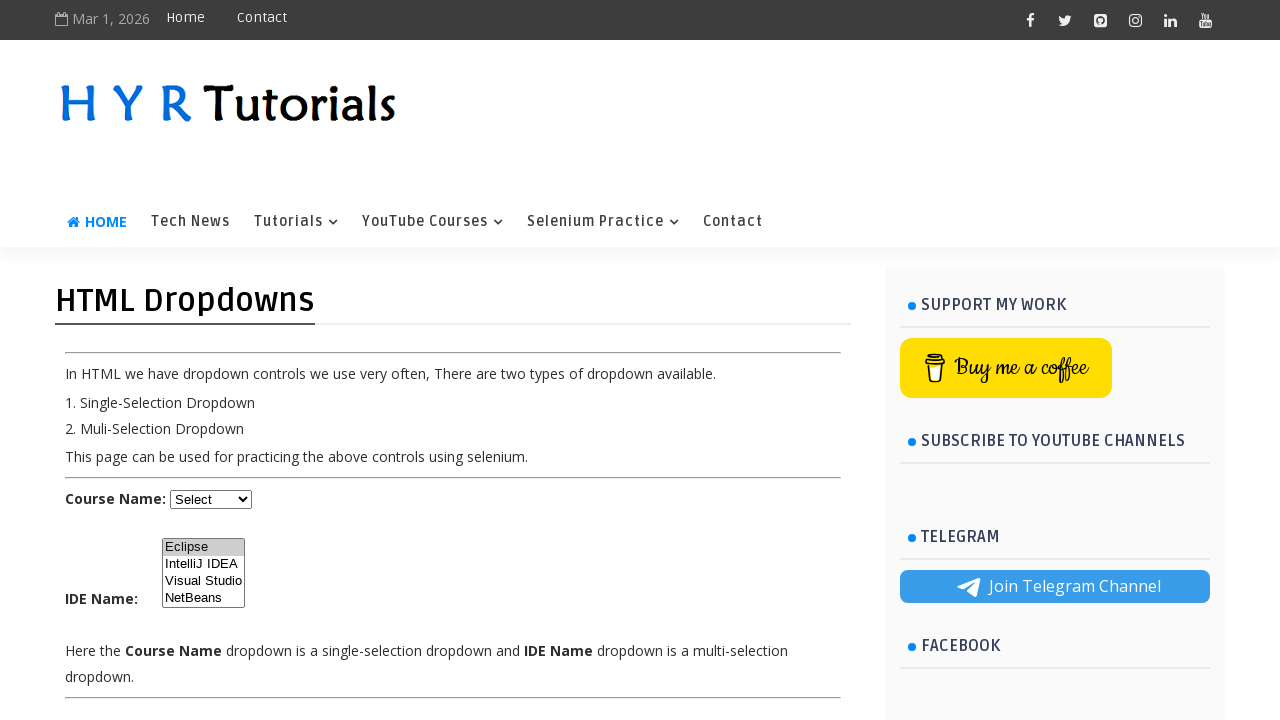

Selected IntelliJ IDEA by value ('ij') on #ide
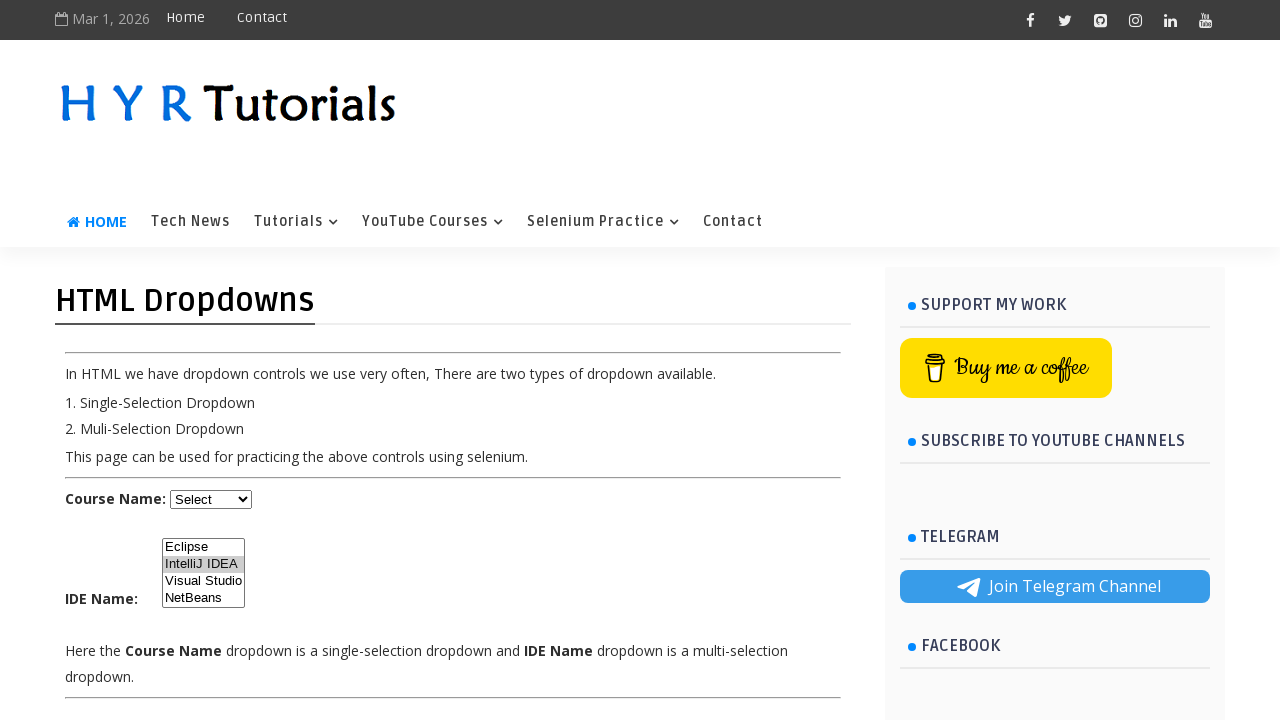

Selected Visual Studio by visible text on #ide
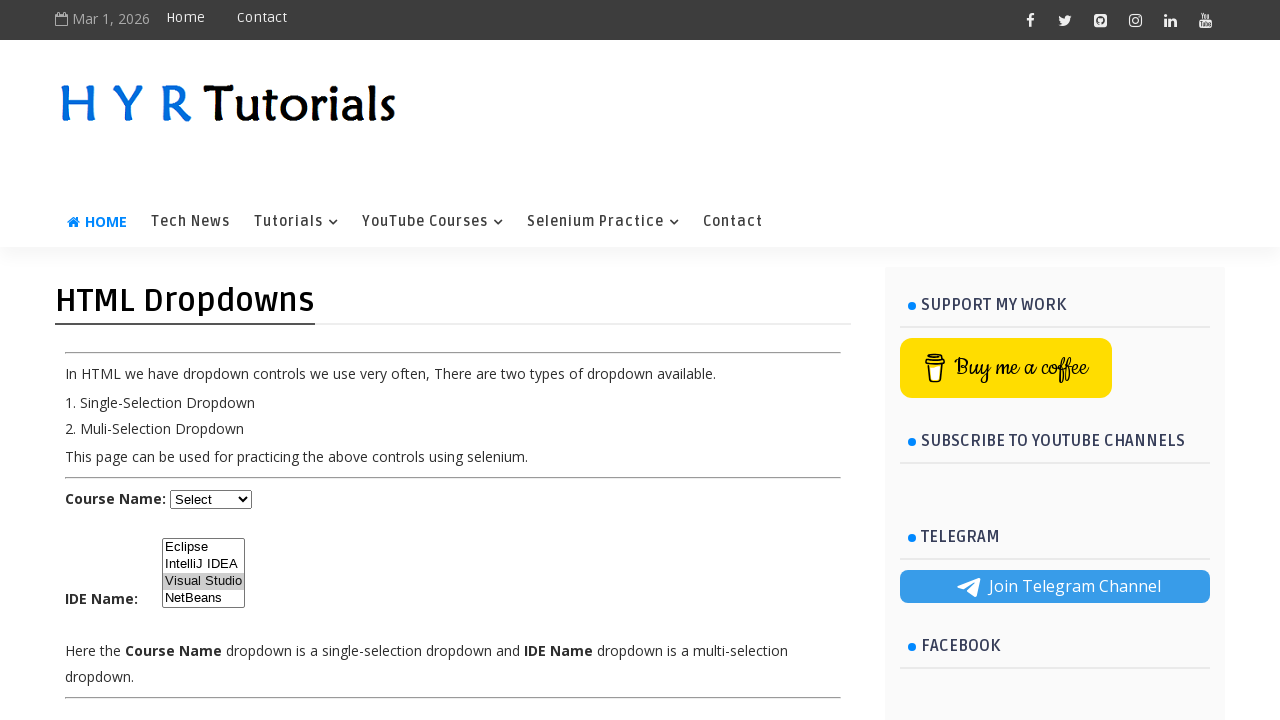

Selected NetBeans by index (3) on #ide
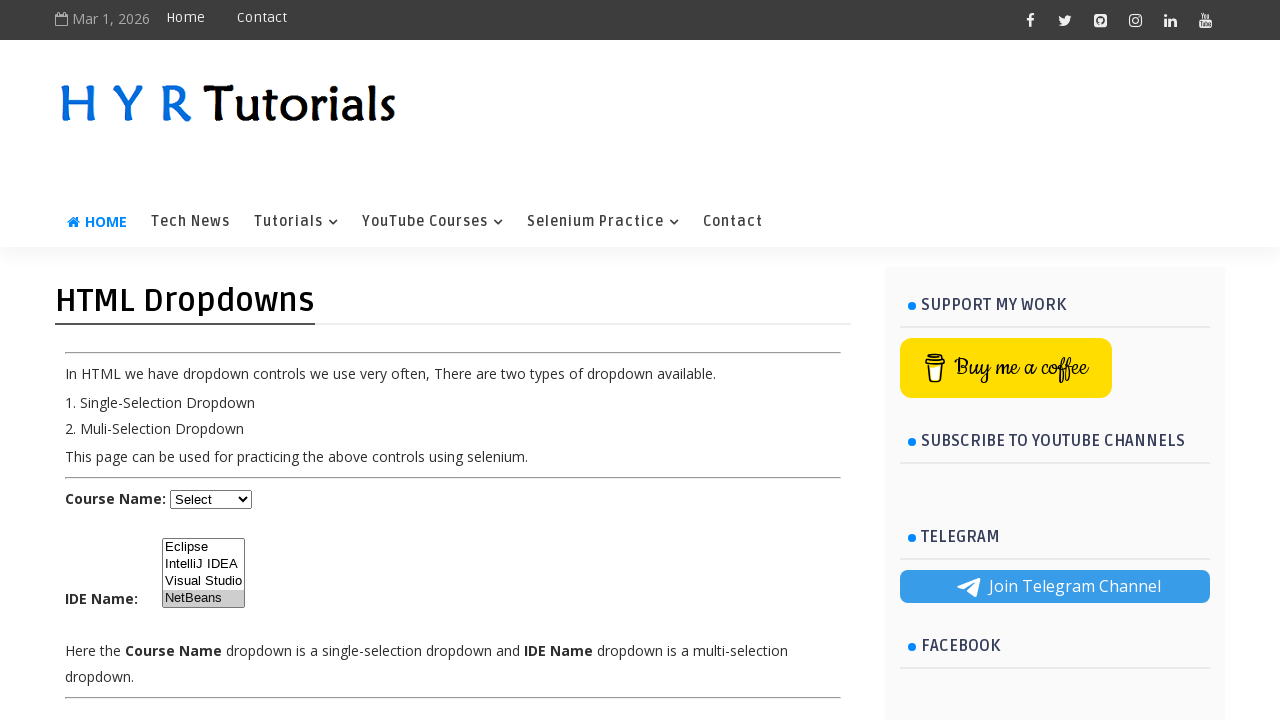

Deselected IntelliJ IDEA and confirmed selection of Eclipse, Visual Studio, and NetBeans on #ide
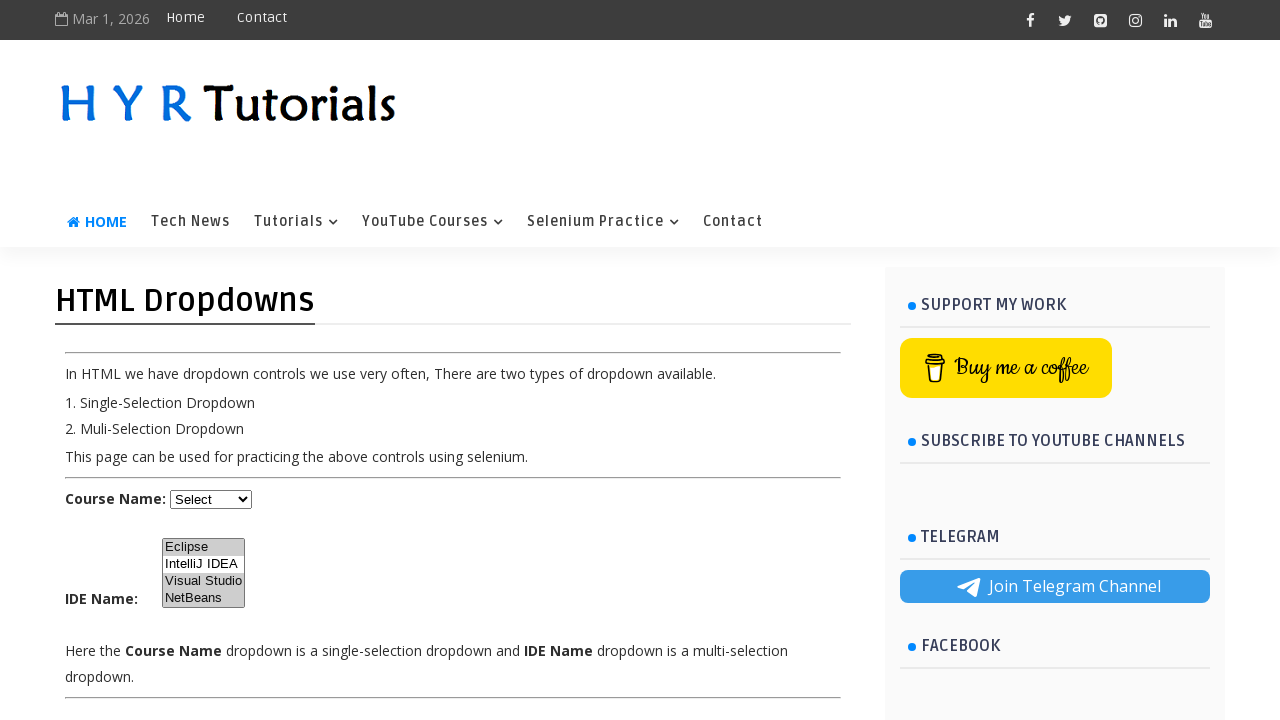

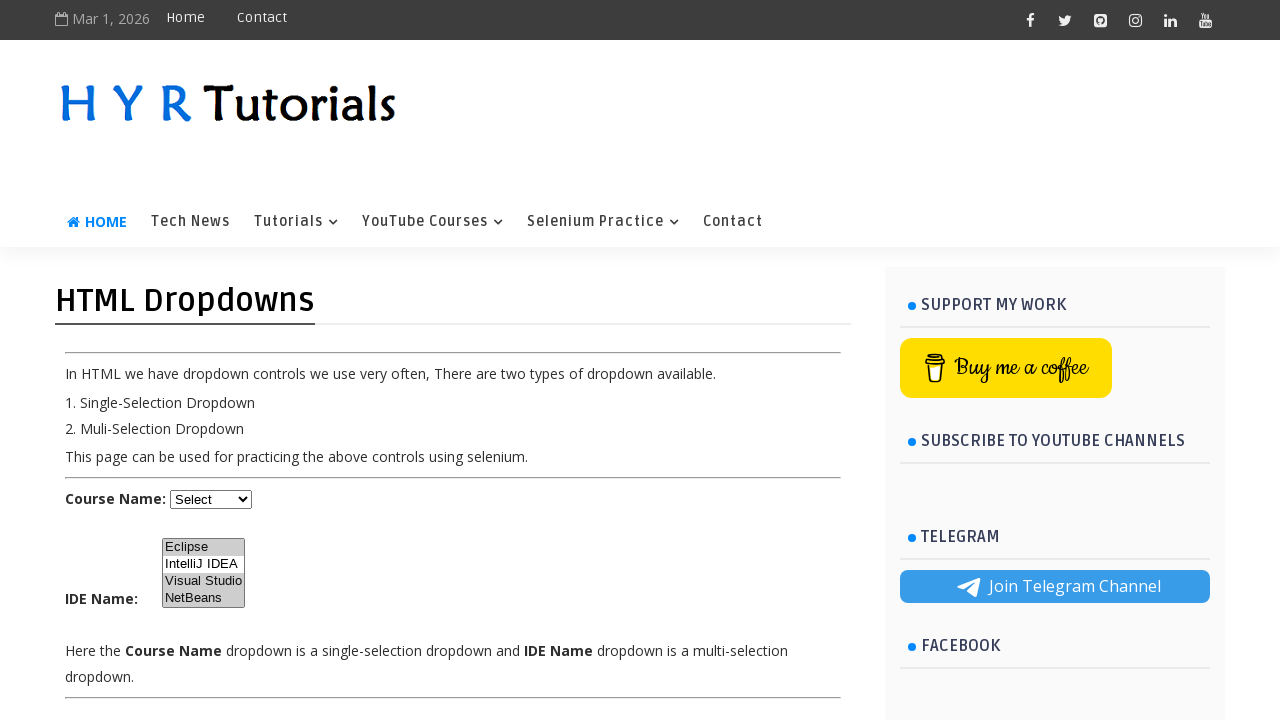